Tests adding a product to the shopping cart on DemoBlaze demo site, then validates the product appears in the cart with the correct price.

Starting URL: https://www.demoblaze.com/

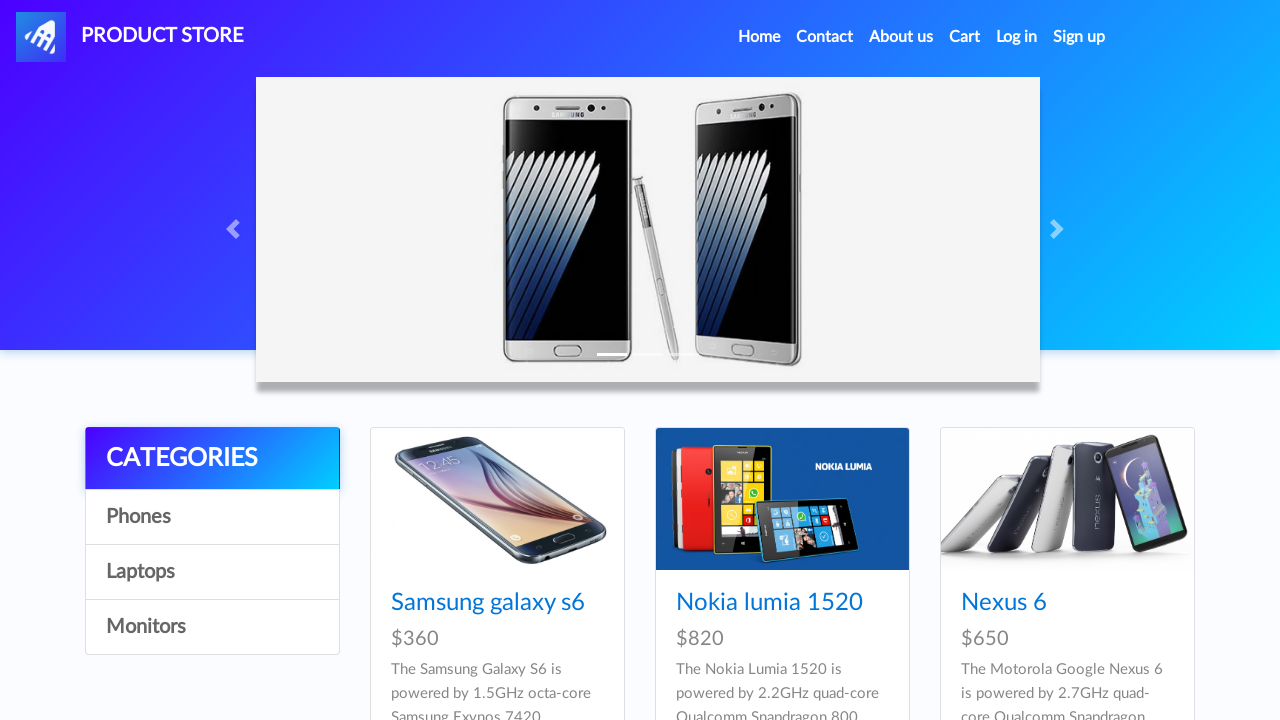

Clicked on Samsung Galaxy S6 product at (488, 603) on a:has-text('Samsung galaxy s6')
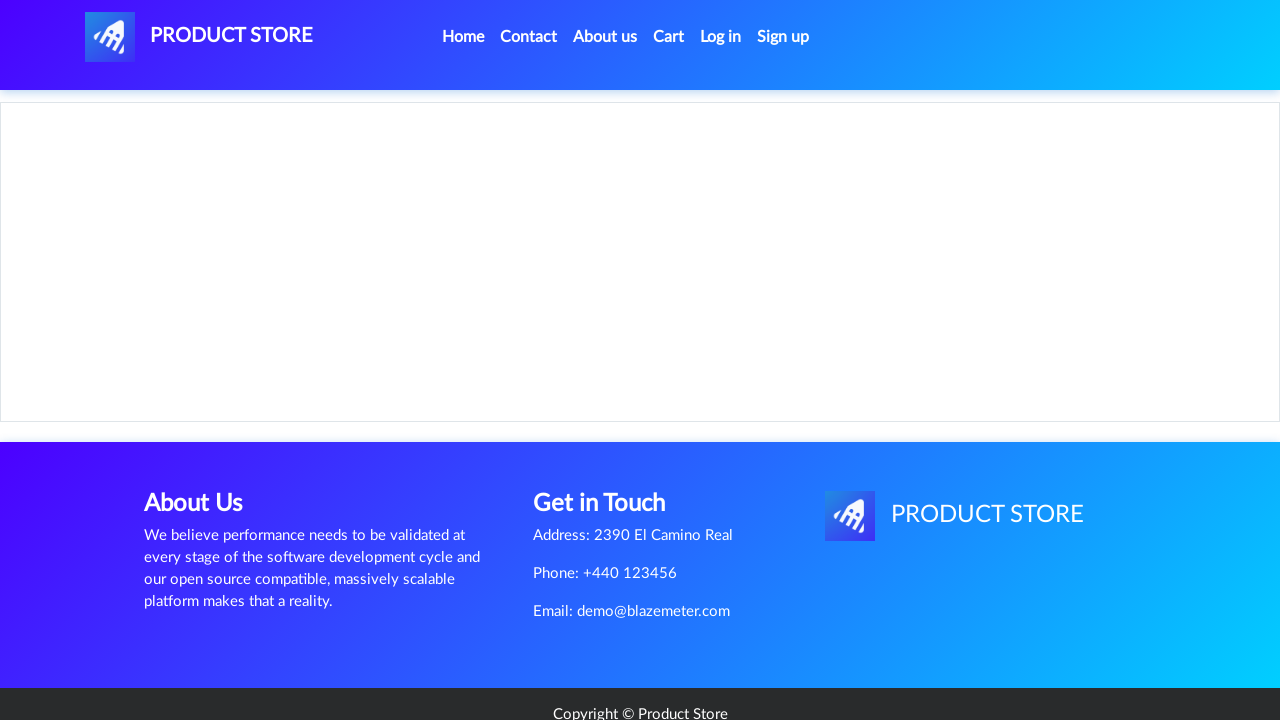

Product page loaded with product content visible
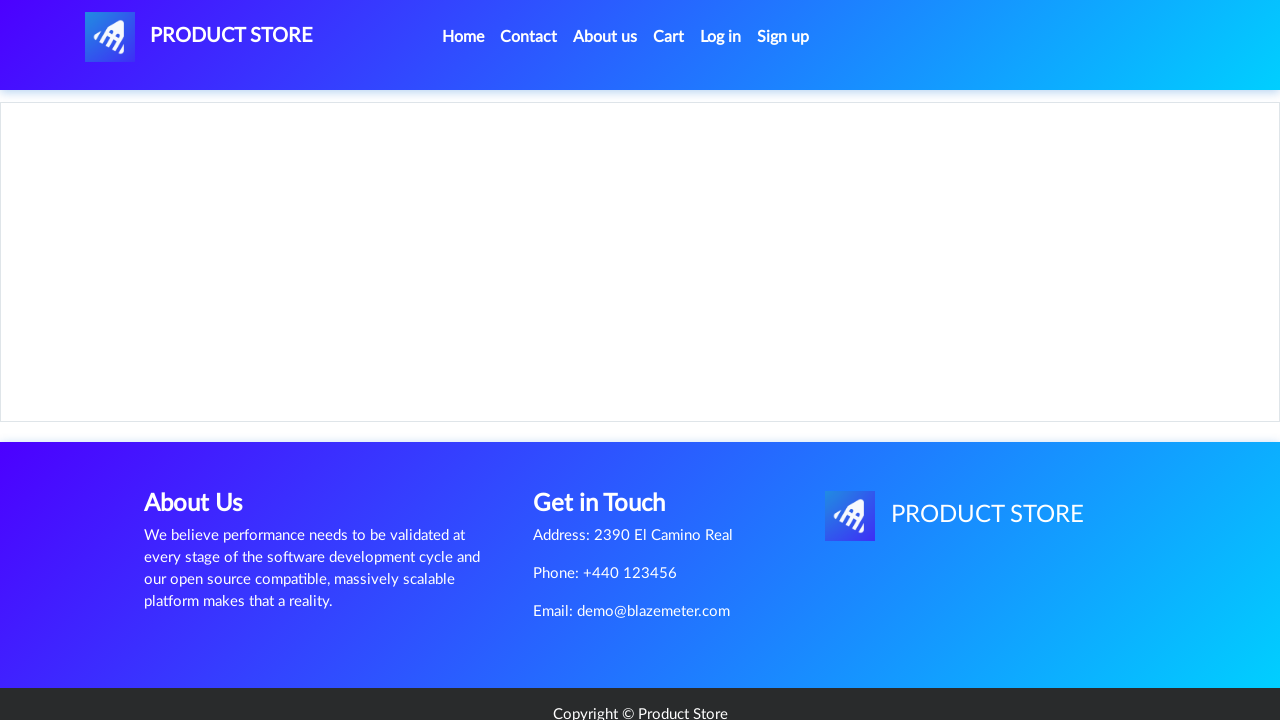

Clicked 'Add to cart' button at (610, 440) on a:has-text('Add to cart')
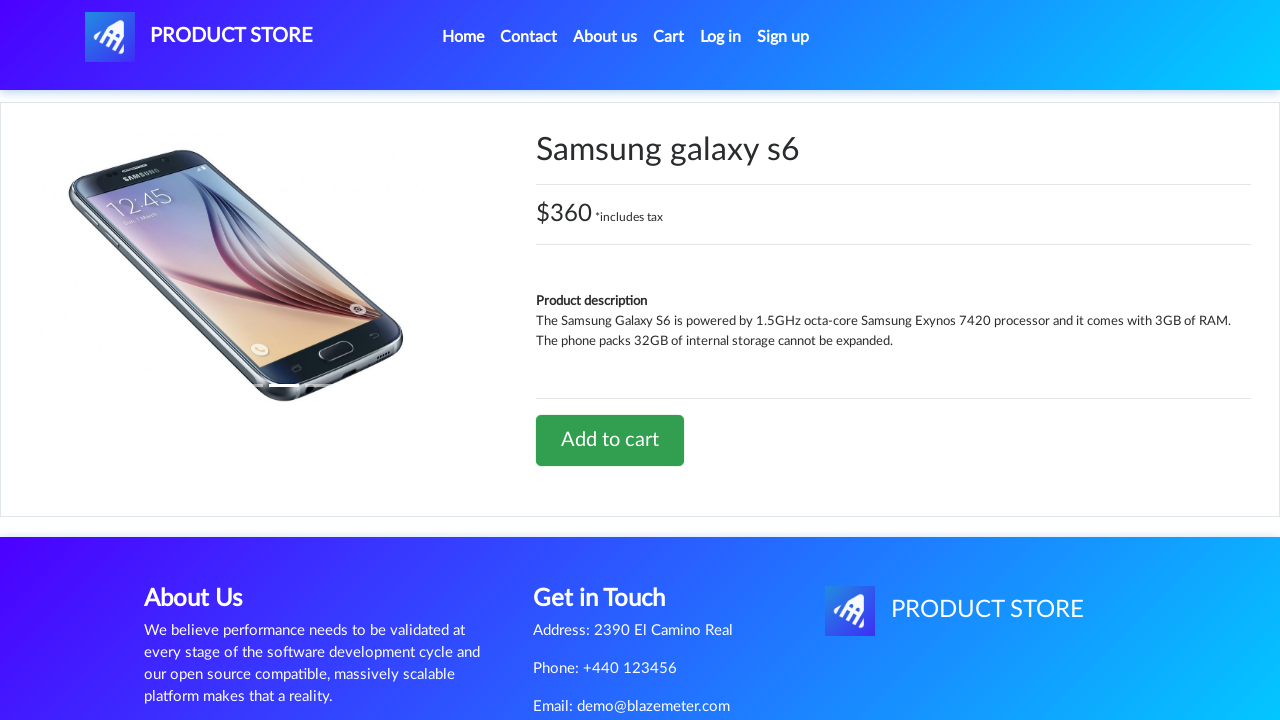

Set up alert dialog handler to accept dialogs
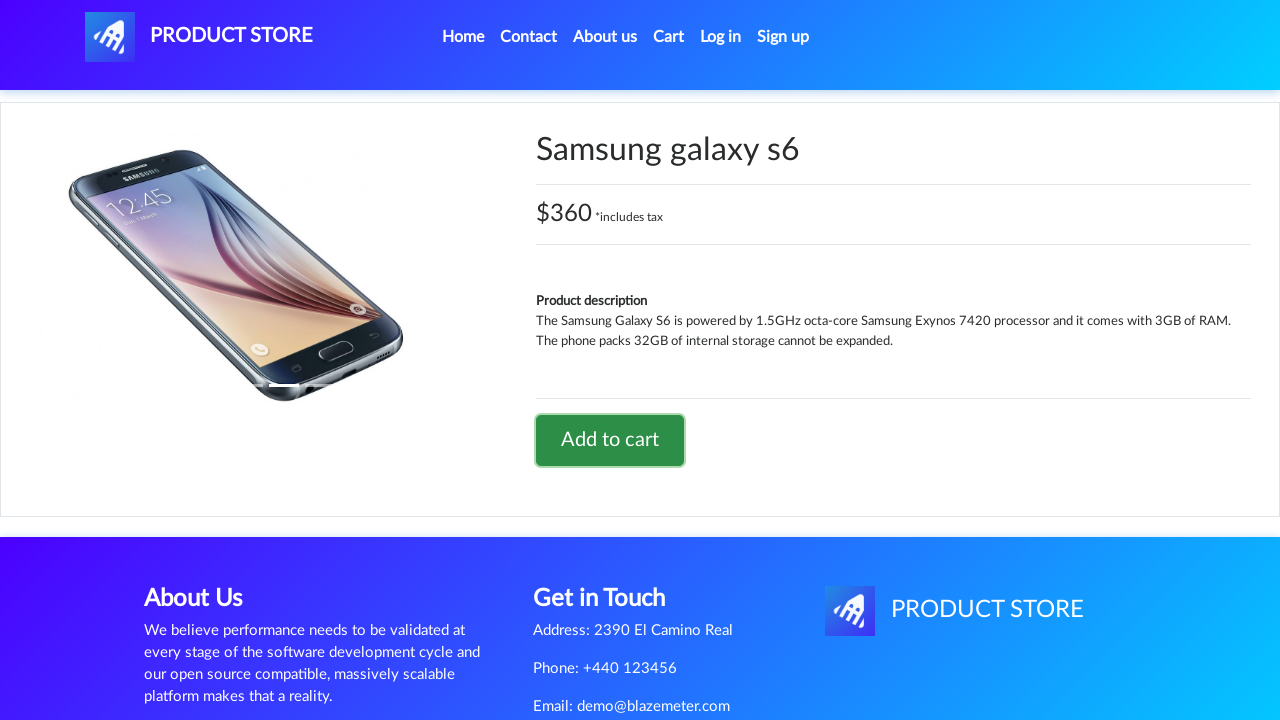

Waited for alert dialog to be processed
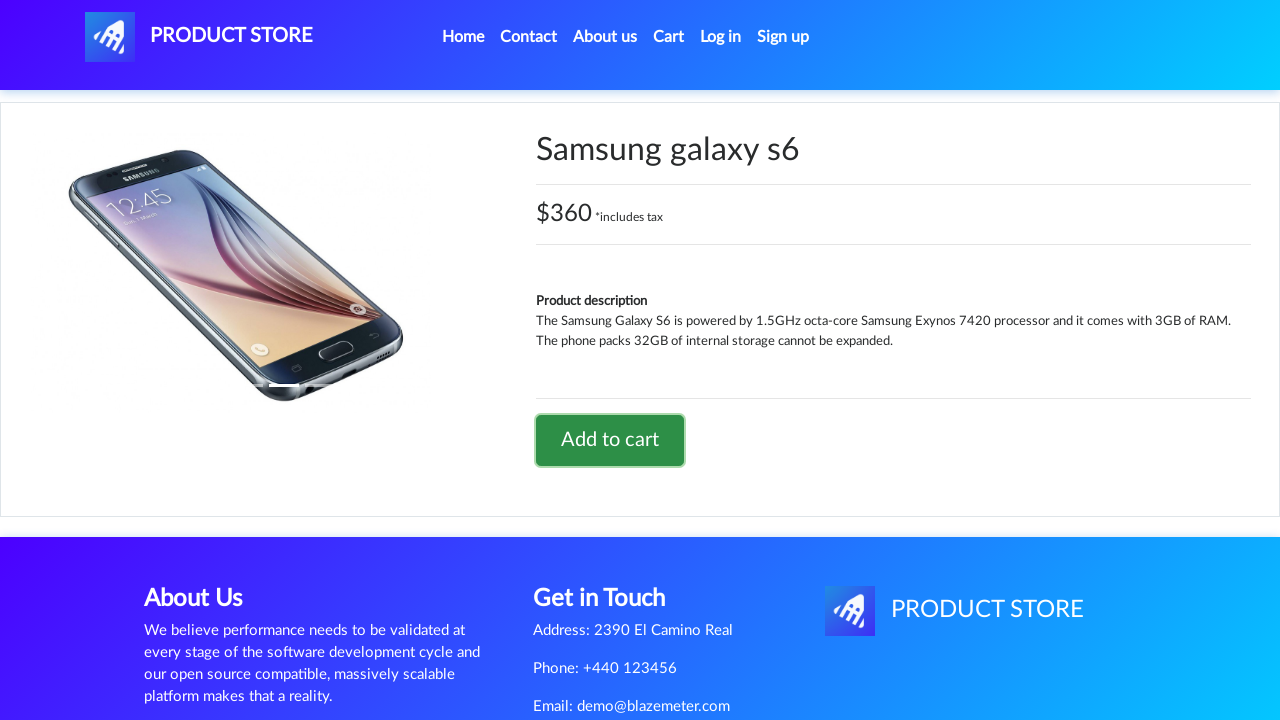

Clicked on cart button to navigate to shopping cart at (669, 37) on #cartur
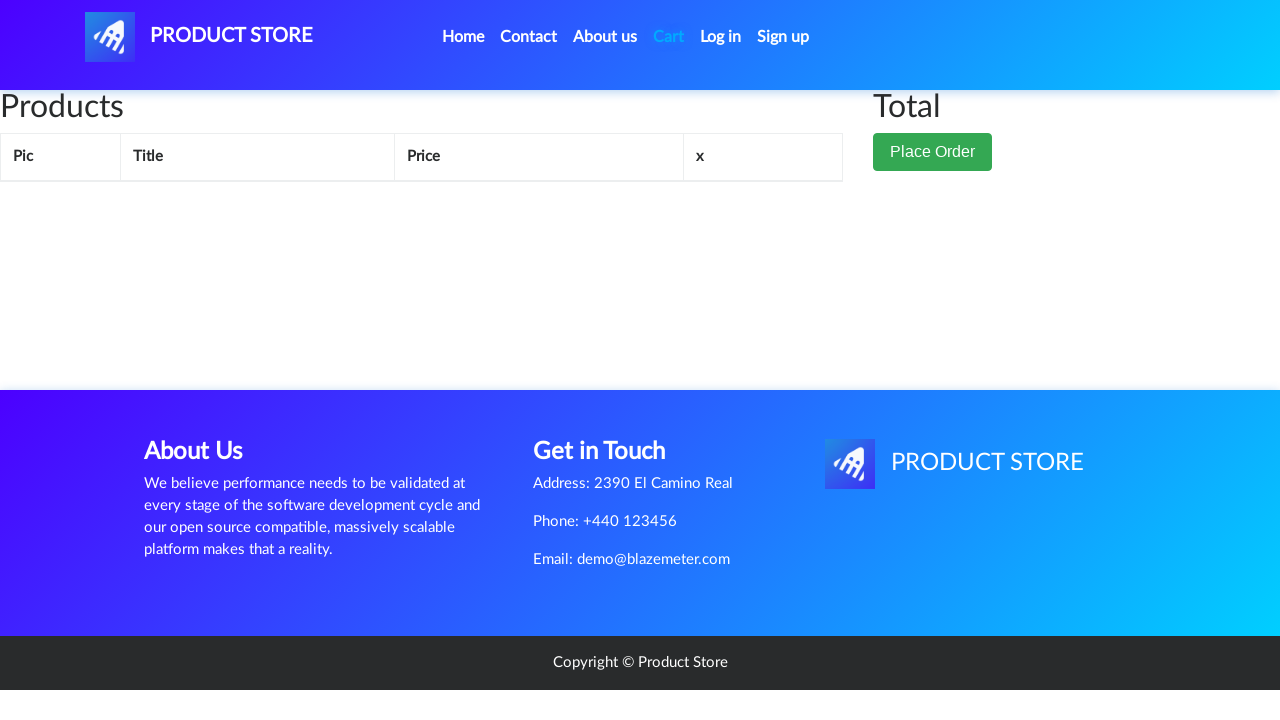

Cart page loaded with success message displayed
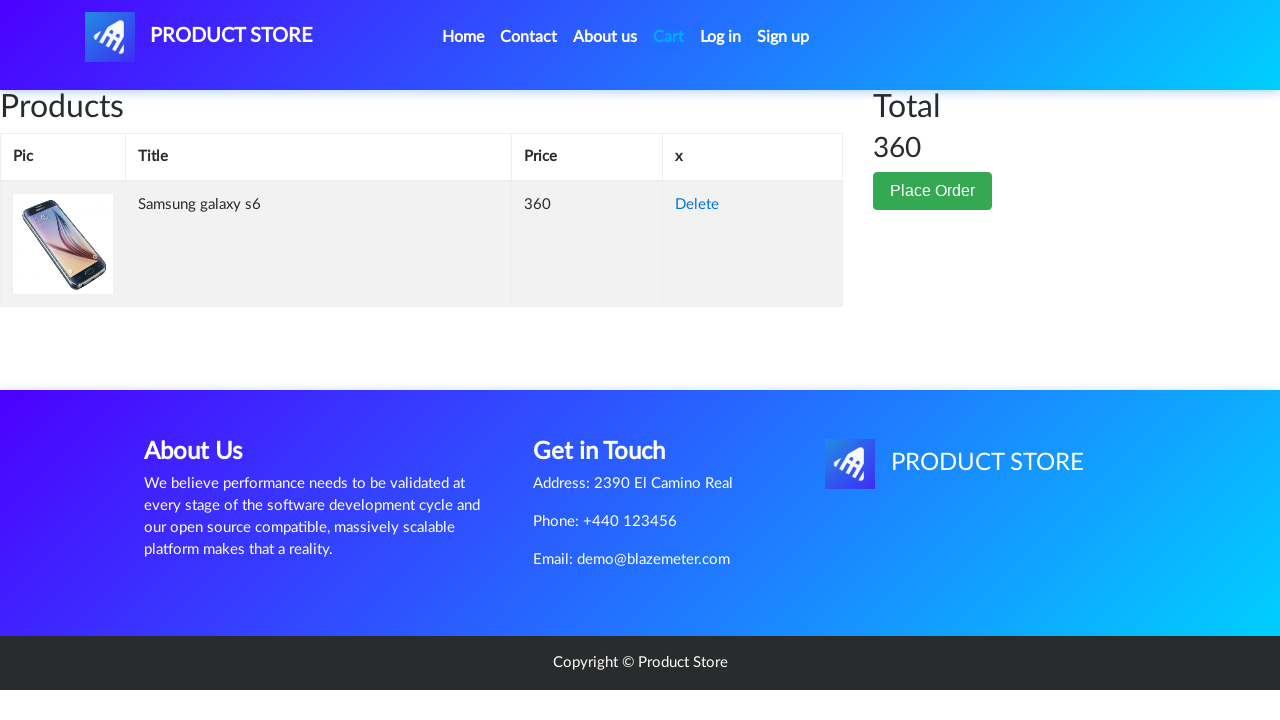

Validated Samsung Galaxy S6 product appears in cart
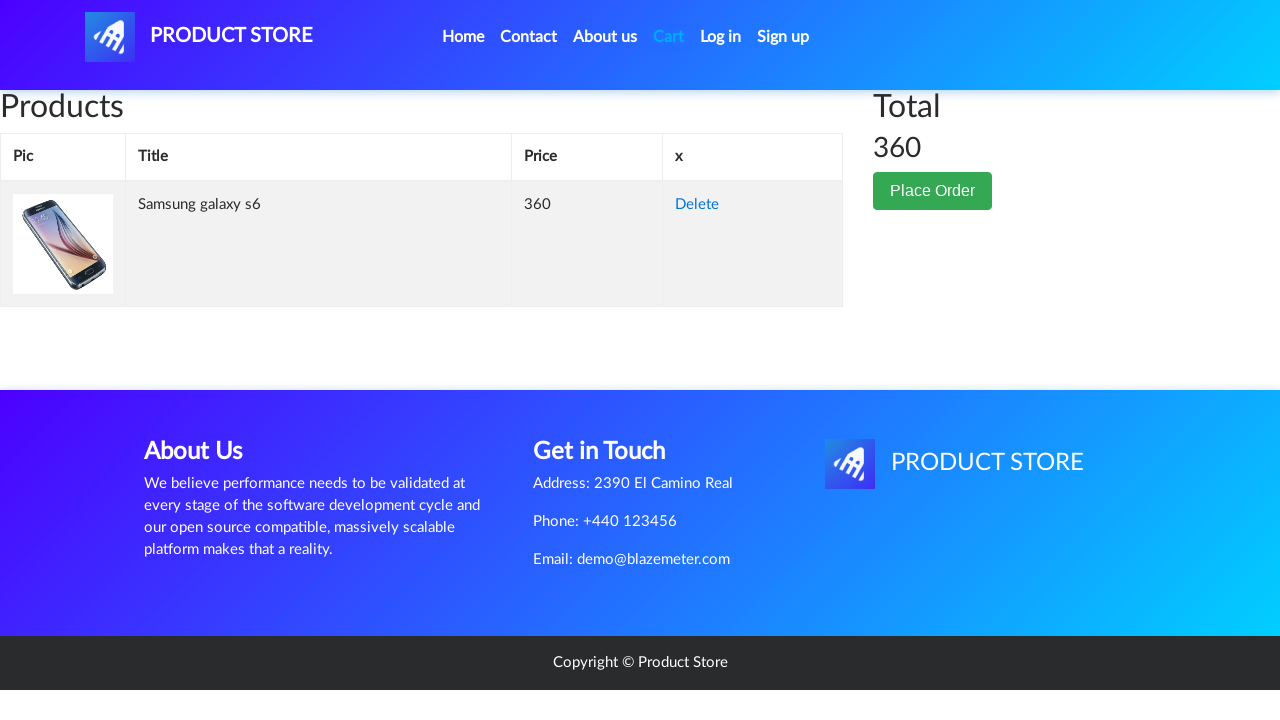

Validated total price is displayed in cart
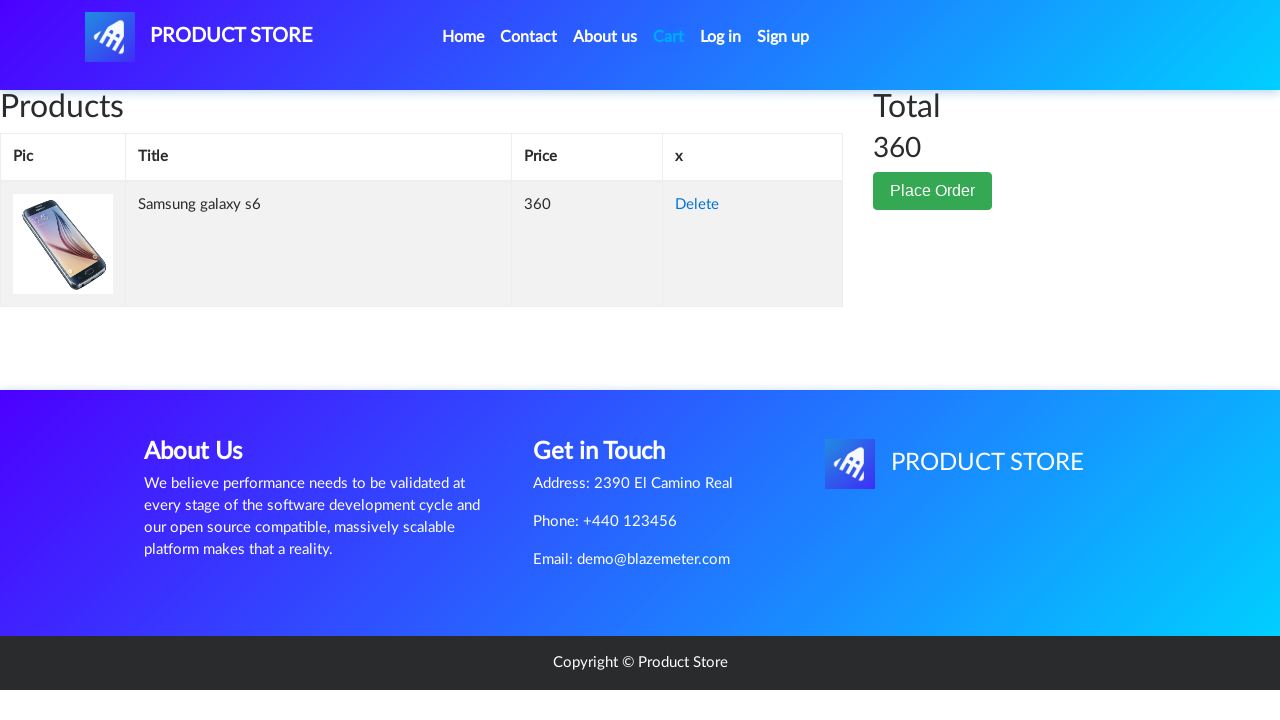

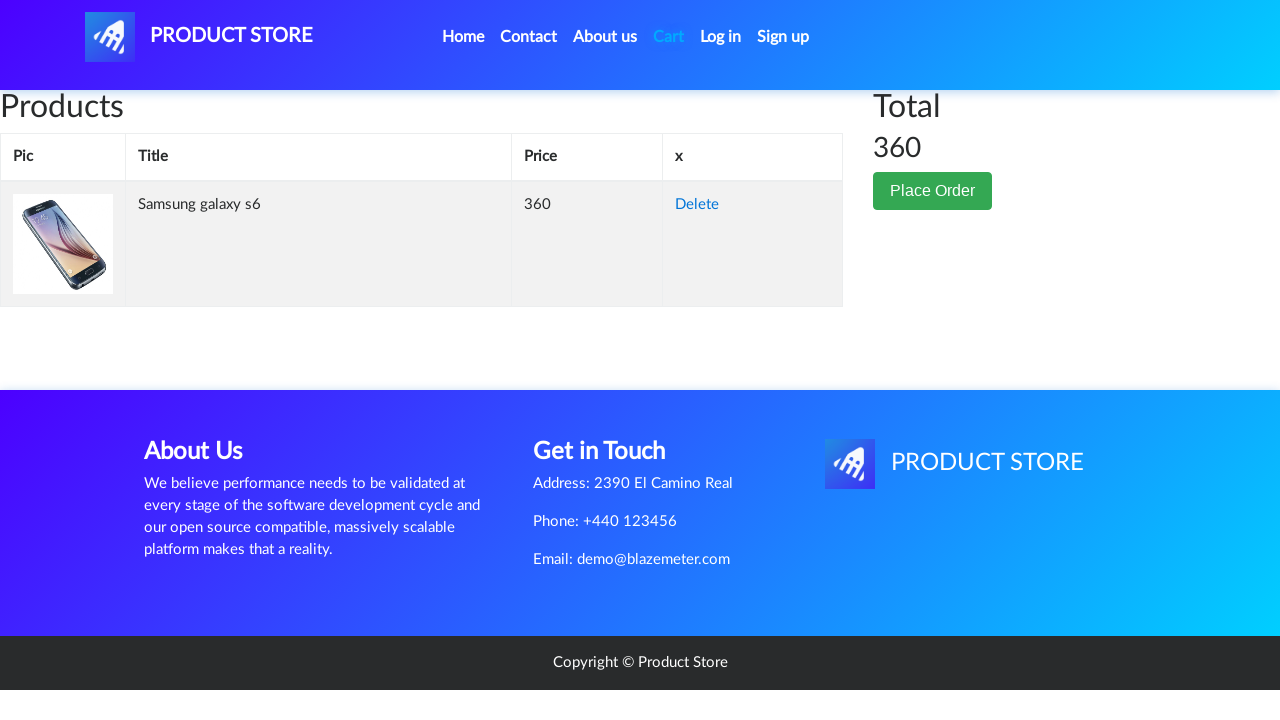